Tests user registration flow by filling out the registration form with personal details and creating a new account

Starting URL: https://parabank.parasoft.com/parabank/index.htm

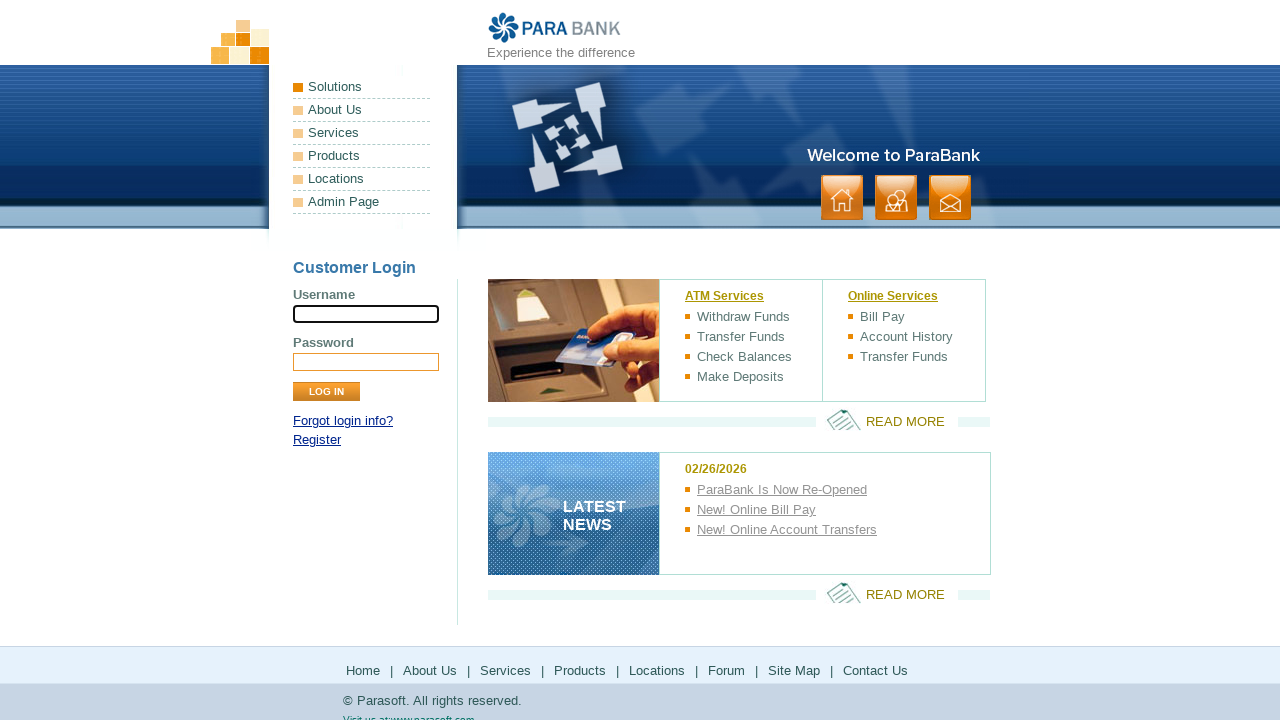

Clicked on Register link at (317, 440) on xpath=//a[contains(text(),'Register')]
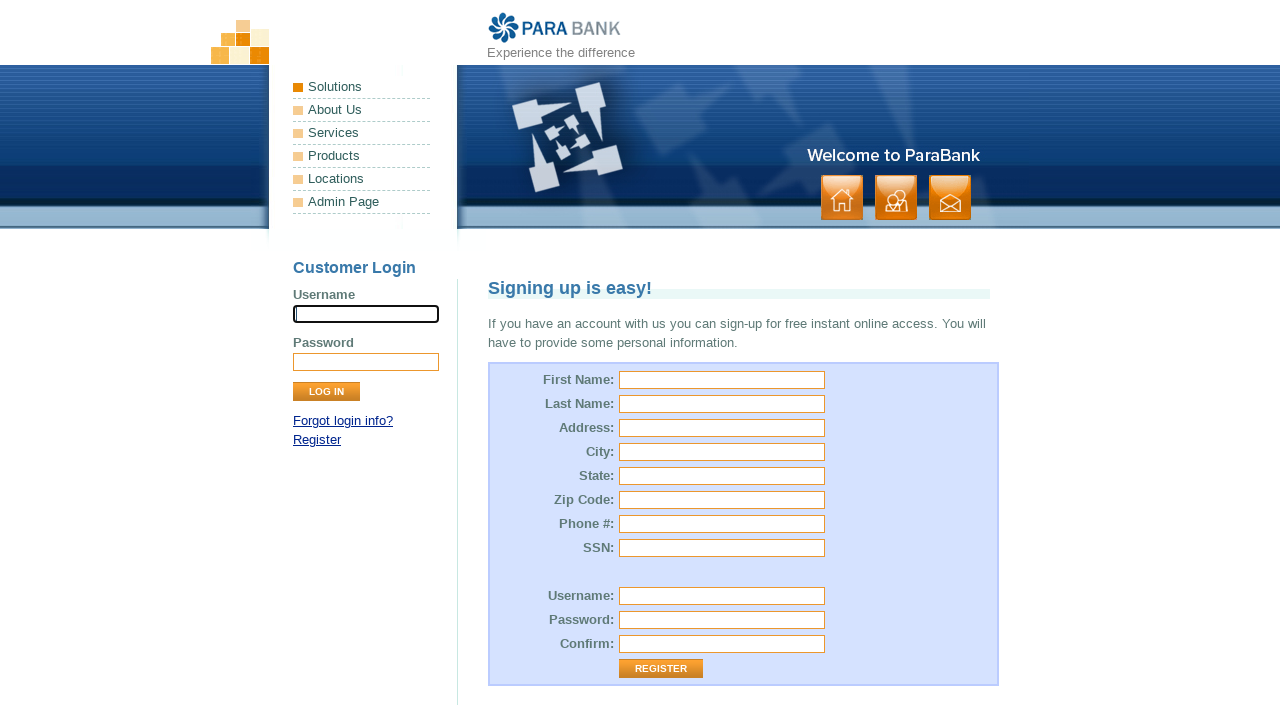

Filled first name with 'priyanka' on //input[@id='customer.firstName']
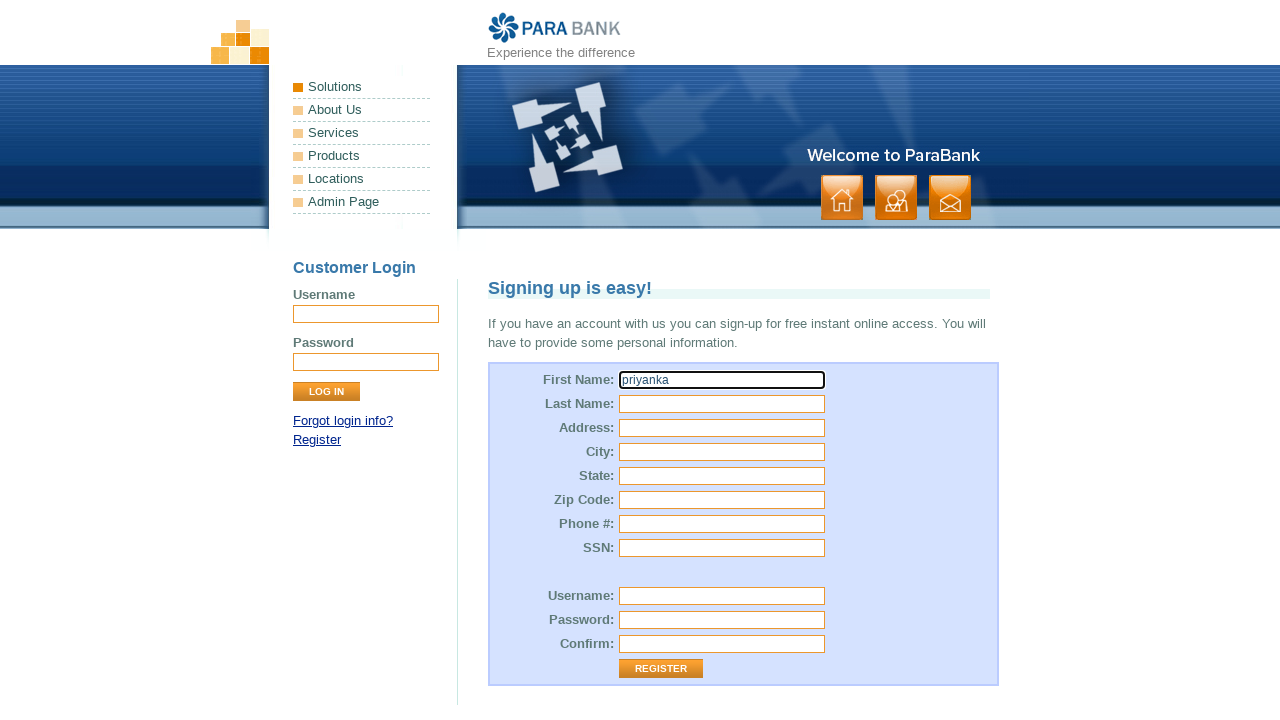

Filled last name with 'Kode' on //input[@id='customer.lastName']
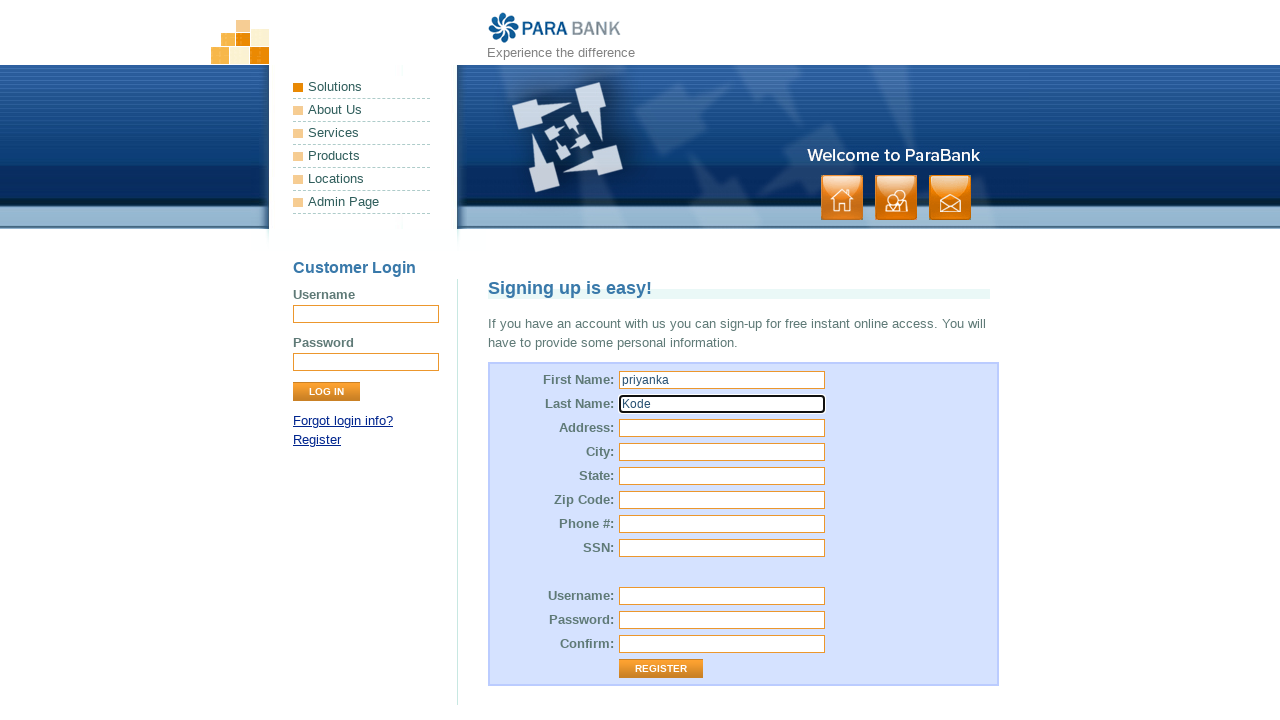

Filled street address with 'Dcpl' on //input[@id='customer.address.street']
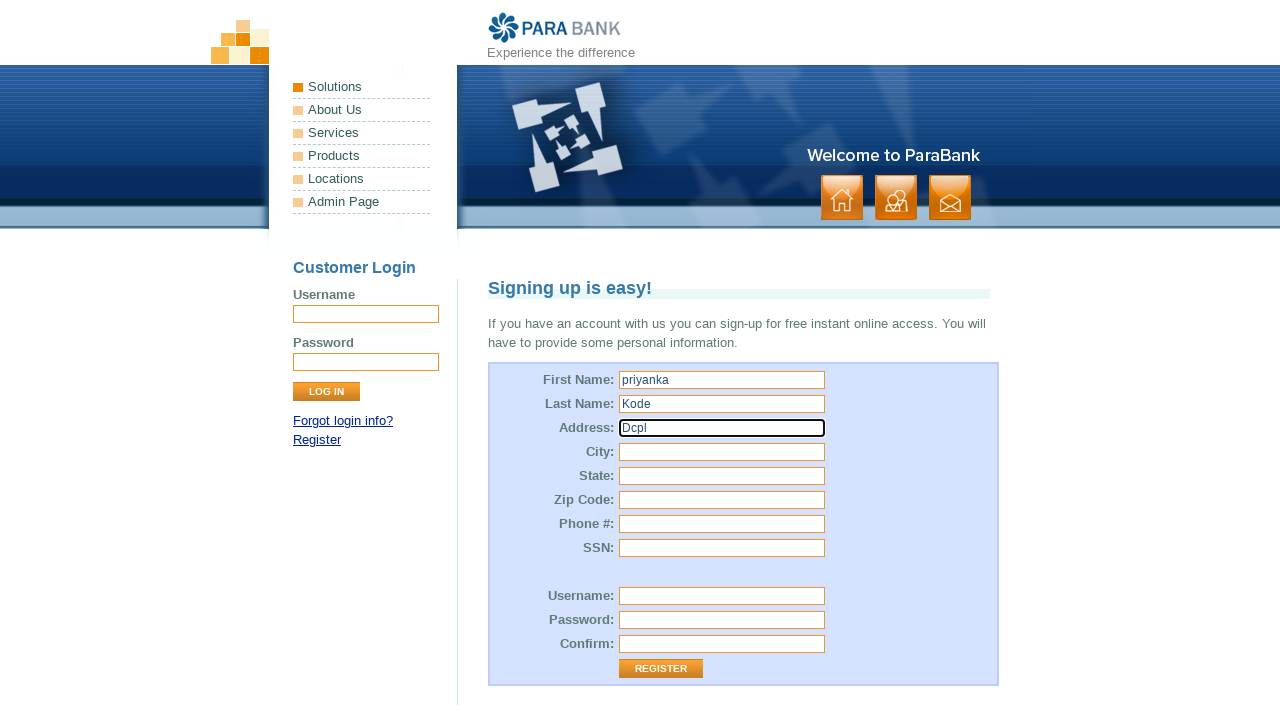

Filled city with 'gnt' on //input[@id='customer.address.city']
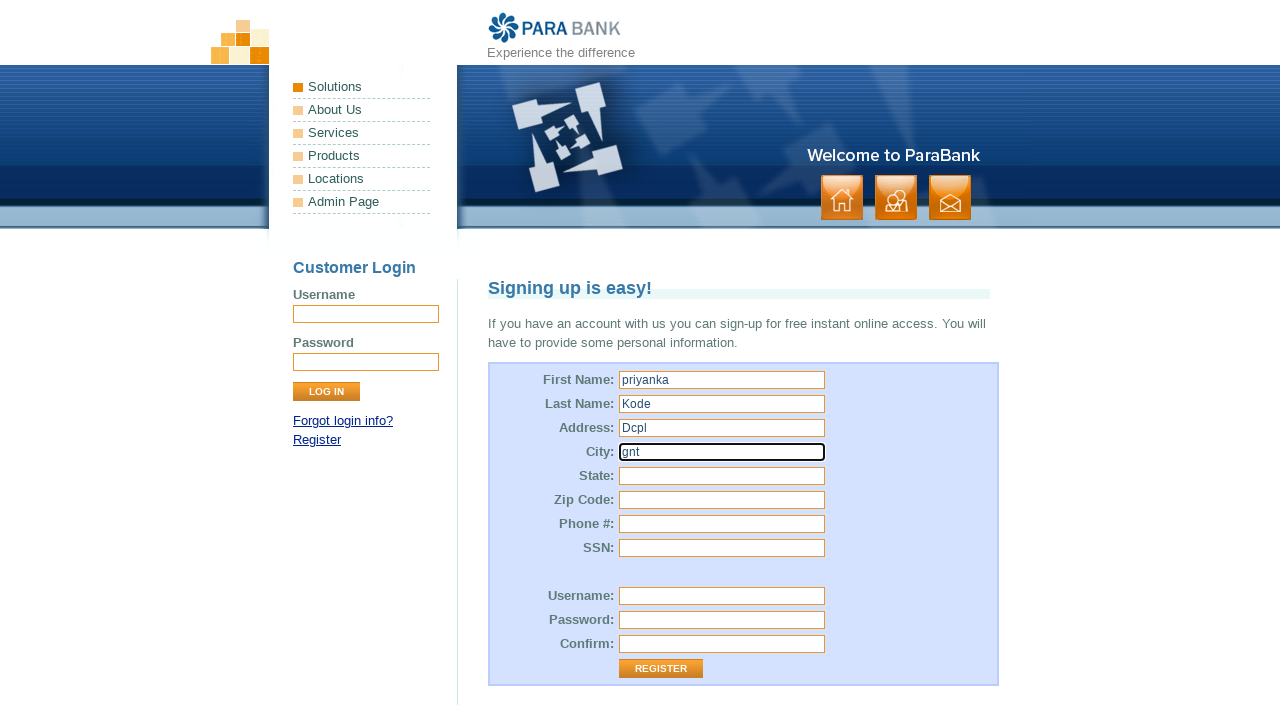

Filled state with 'AP' on //input[@id='customer.address.state']
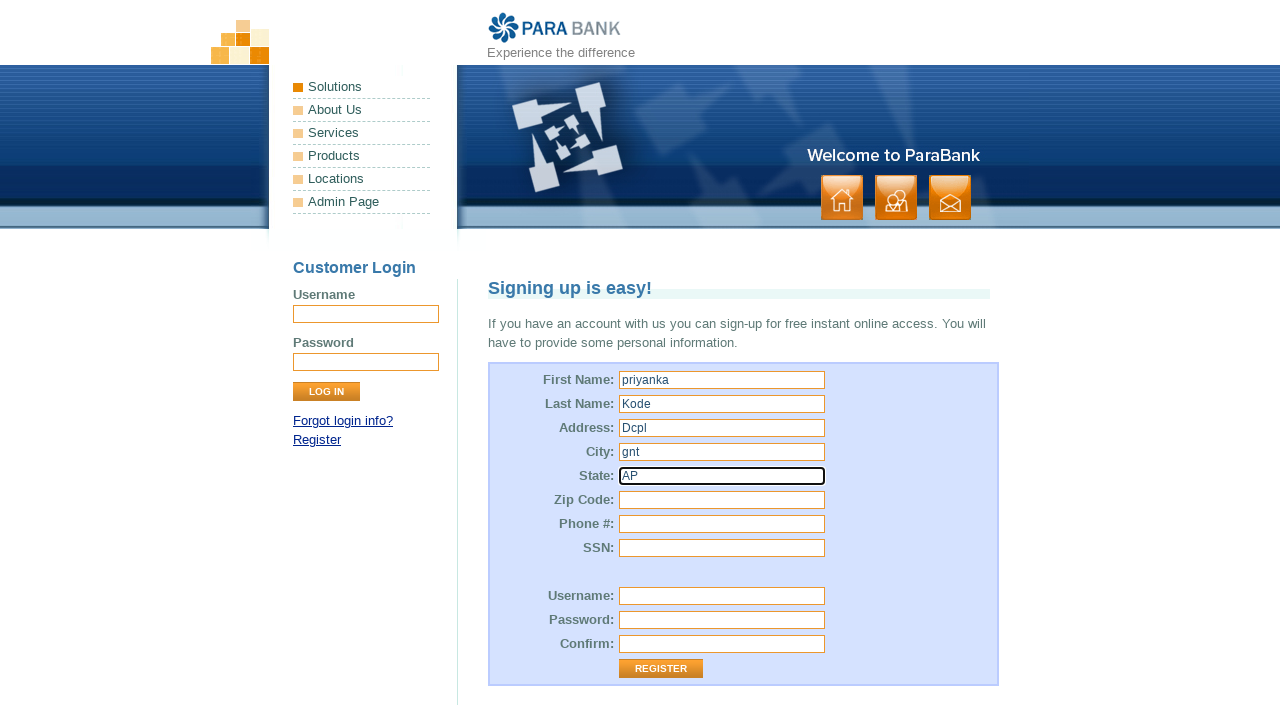

Filled zip code with '522123' on //input[@id='customer.address.zipCode']
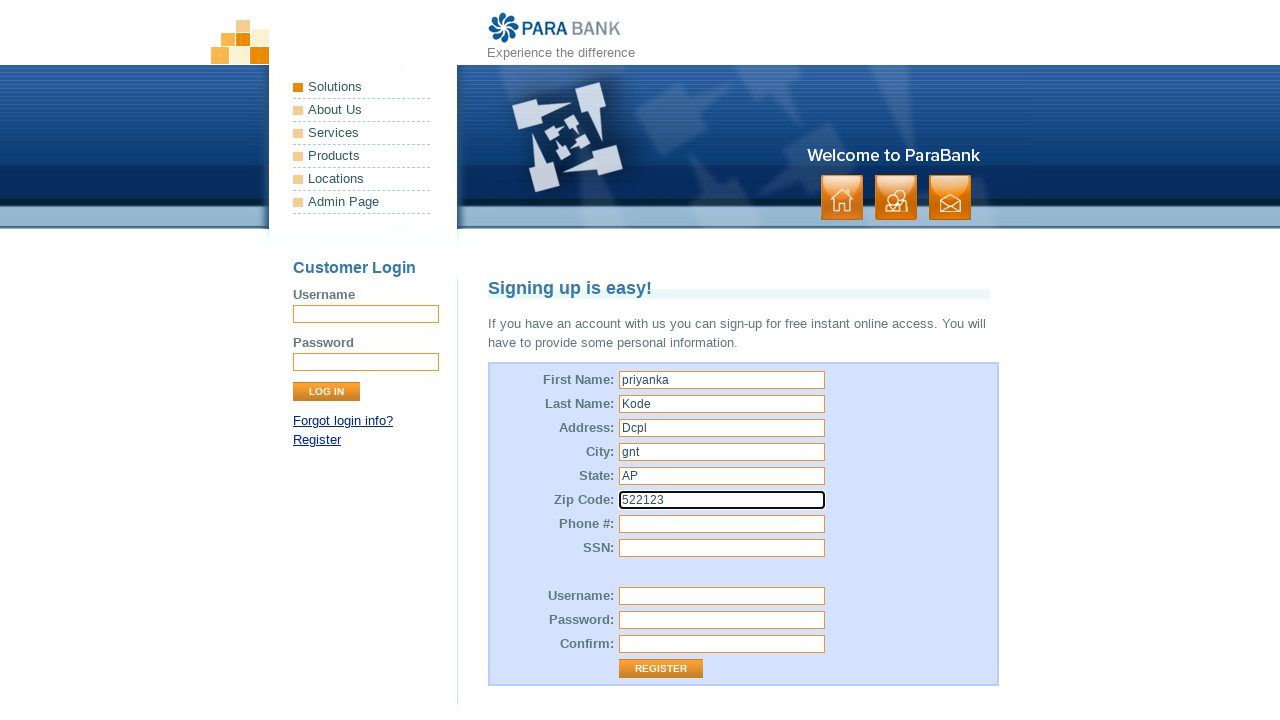

Filled phone number with '0987654321' on //input[@id='customer.phoneNumber']
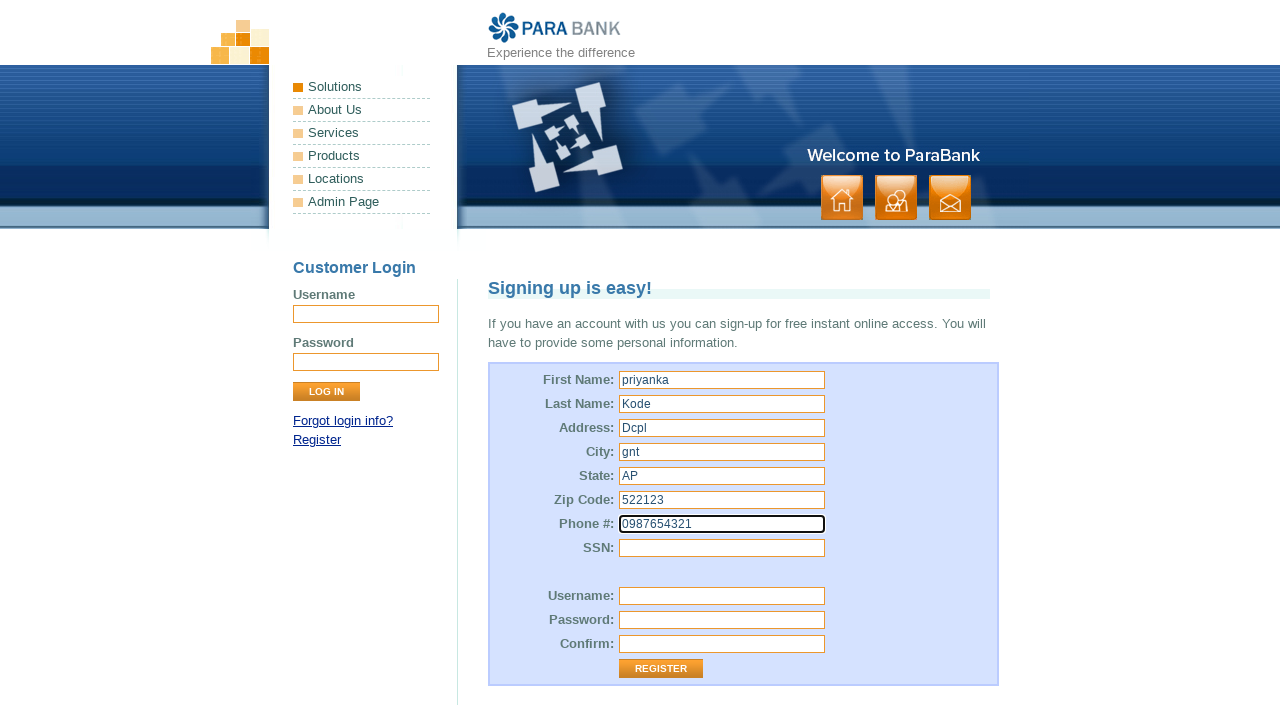

Filled SSN with '456' on //input[@id='customer.ssn']
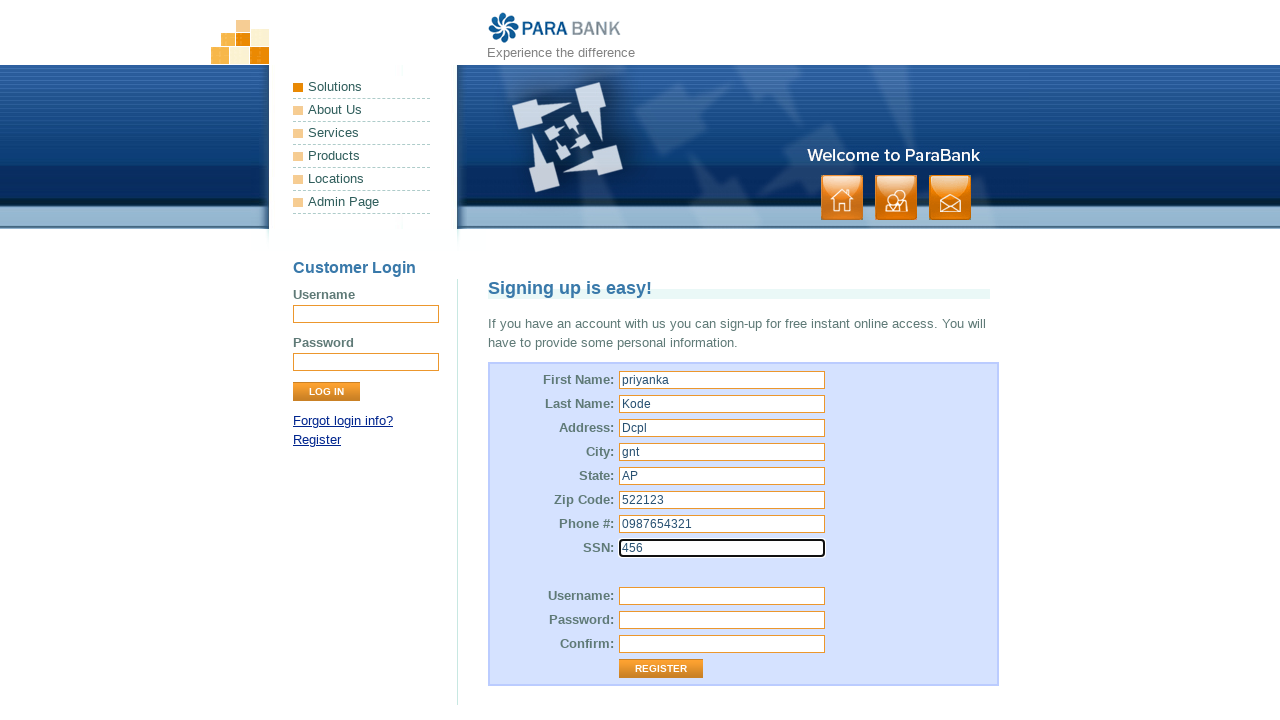

Filled username with 'priyanka' on //input[@id='customer.username']
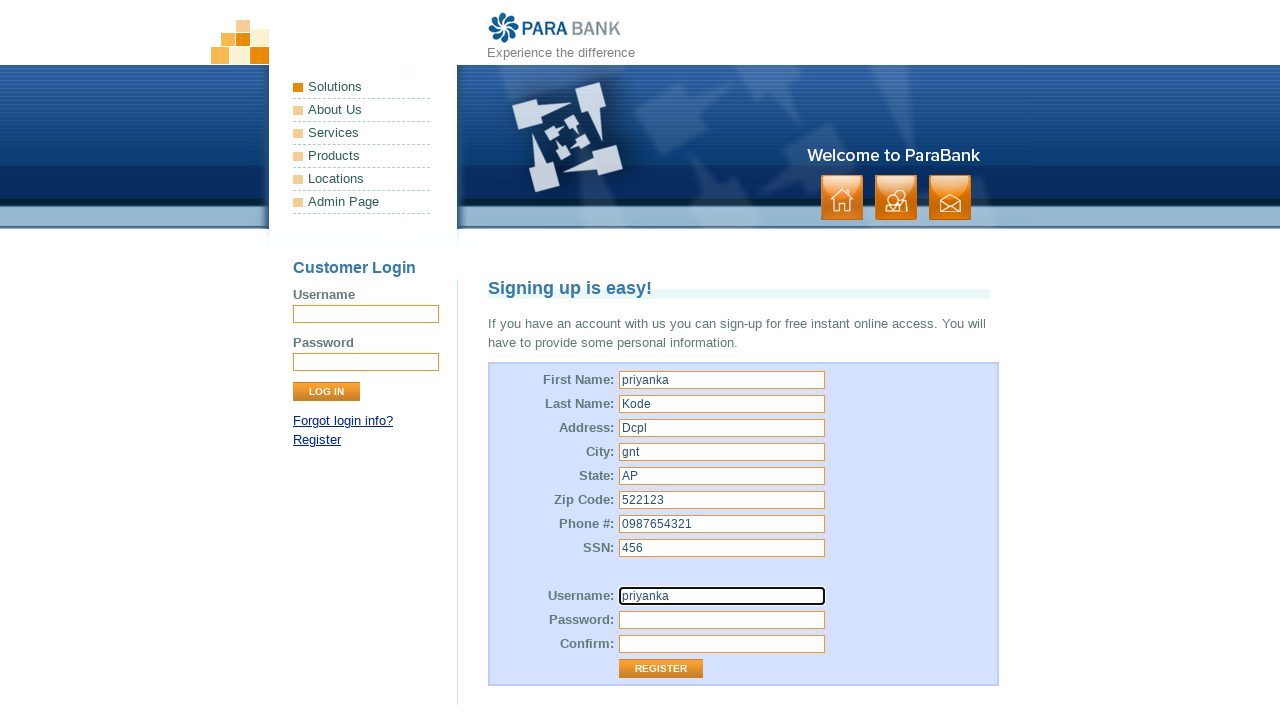

Filled password with '143468' on //input[@id='customer.password']
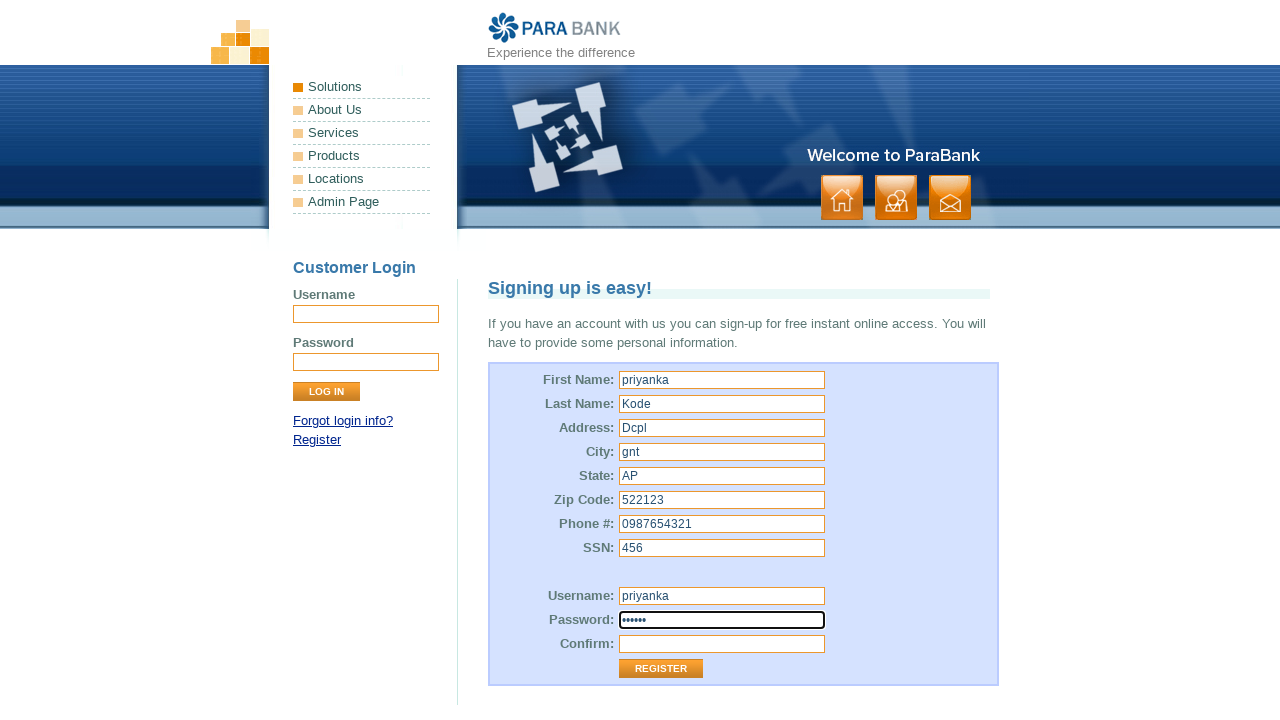

Filled repeated password with '143468' on //input[@id='repeatedPassword']
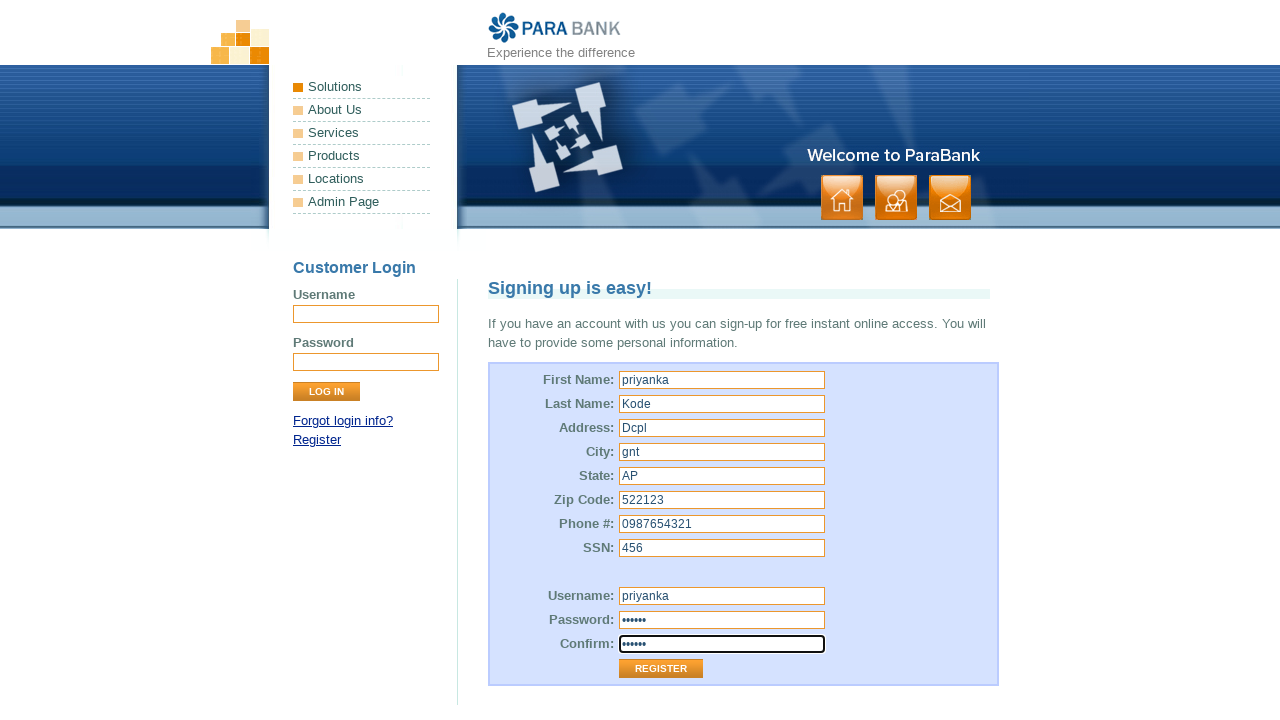

Clicked Register button to submit form at (661, 669) on xpath=//input[@value='Register']
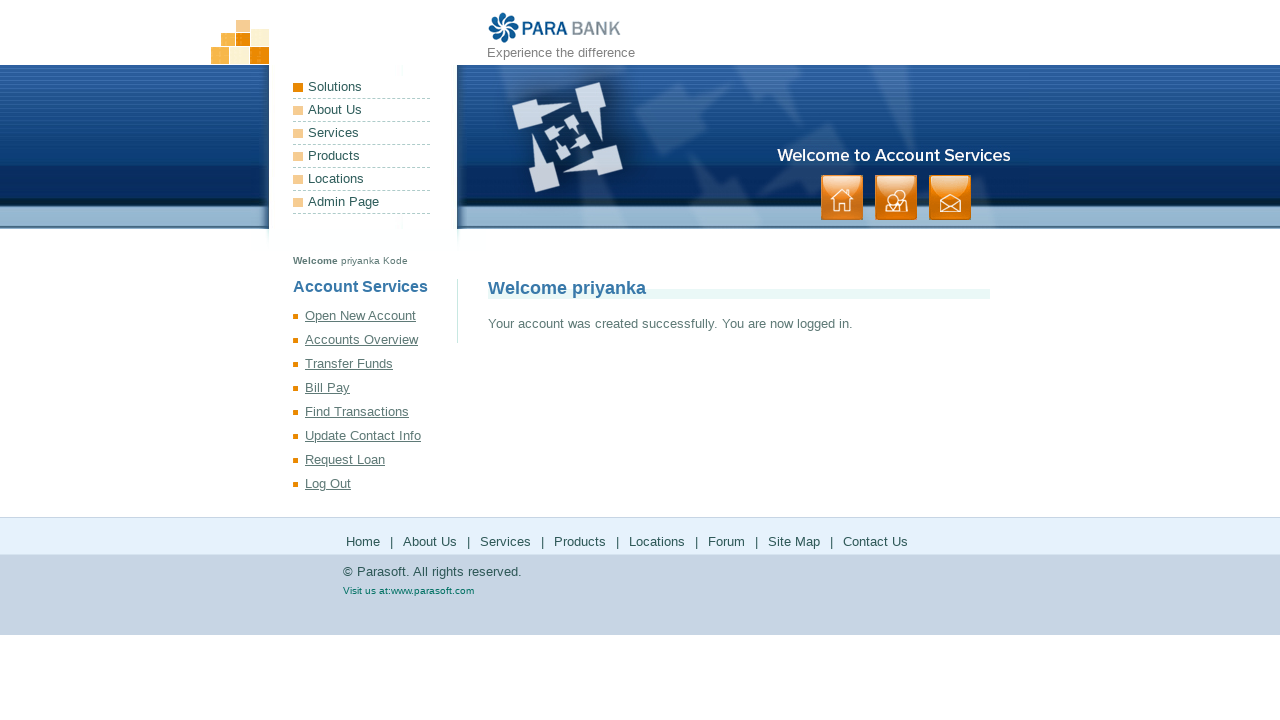

Registration success page loaded with title element visible
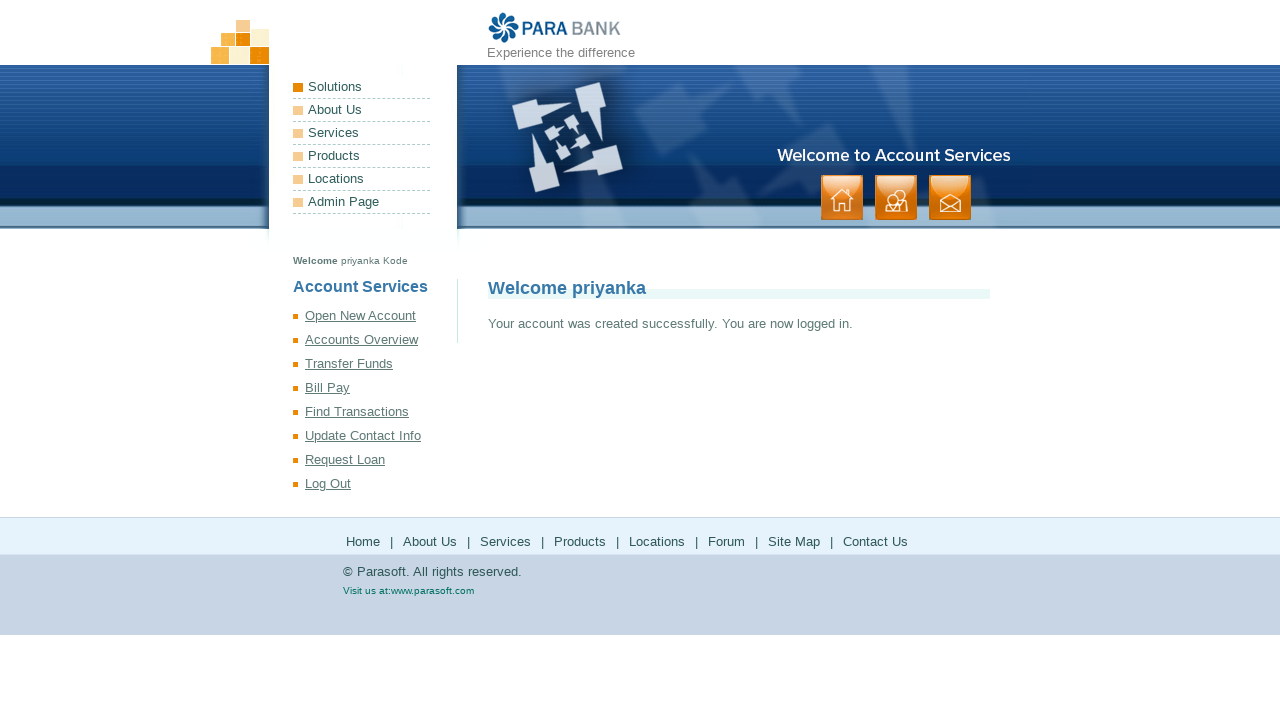

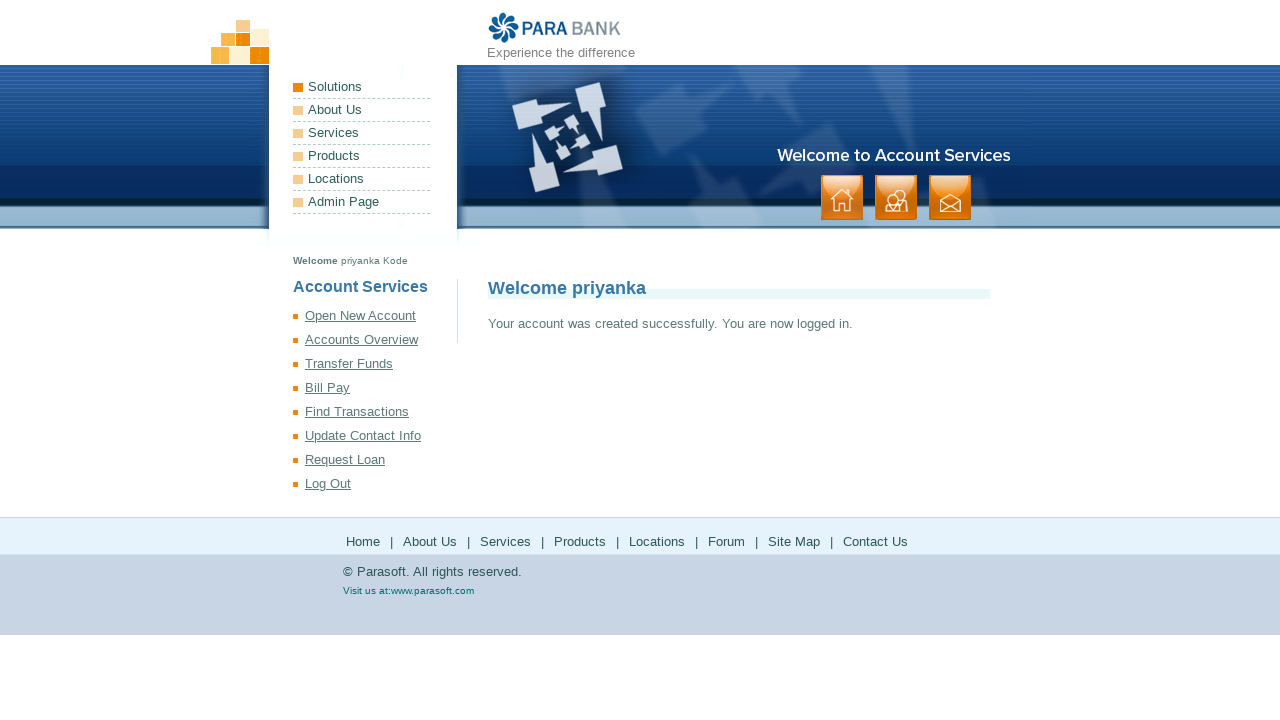